Navigates to the elements page, clicks on the Text Box item, and verifies navigation to the text box page.

Starting URL: https://demoqa.com/elements

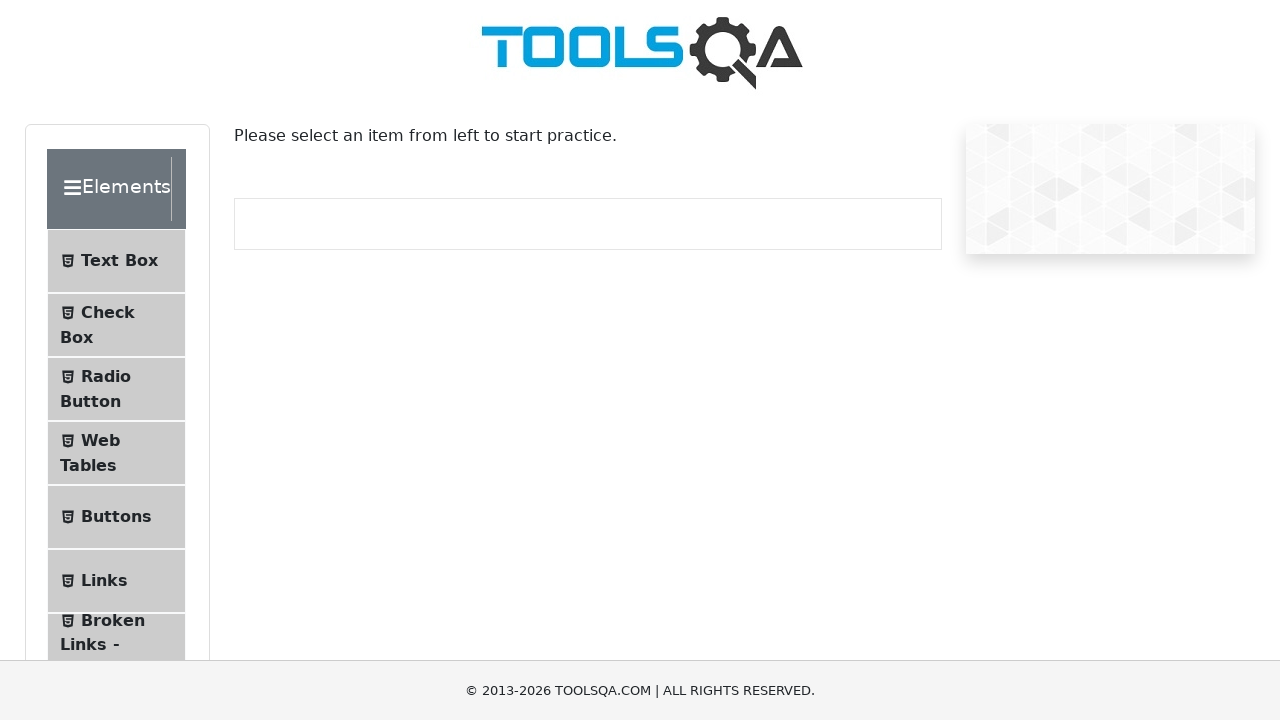

Clicked on the Text Box item in the elements menu at (116, 261) on xpath=//li[@id="item-0"] >> nth=0
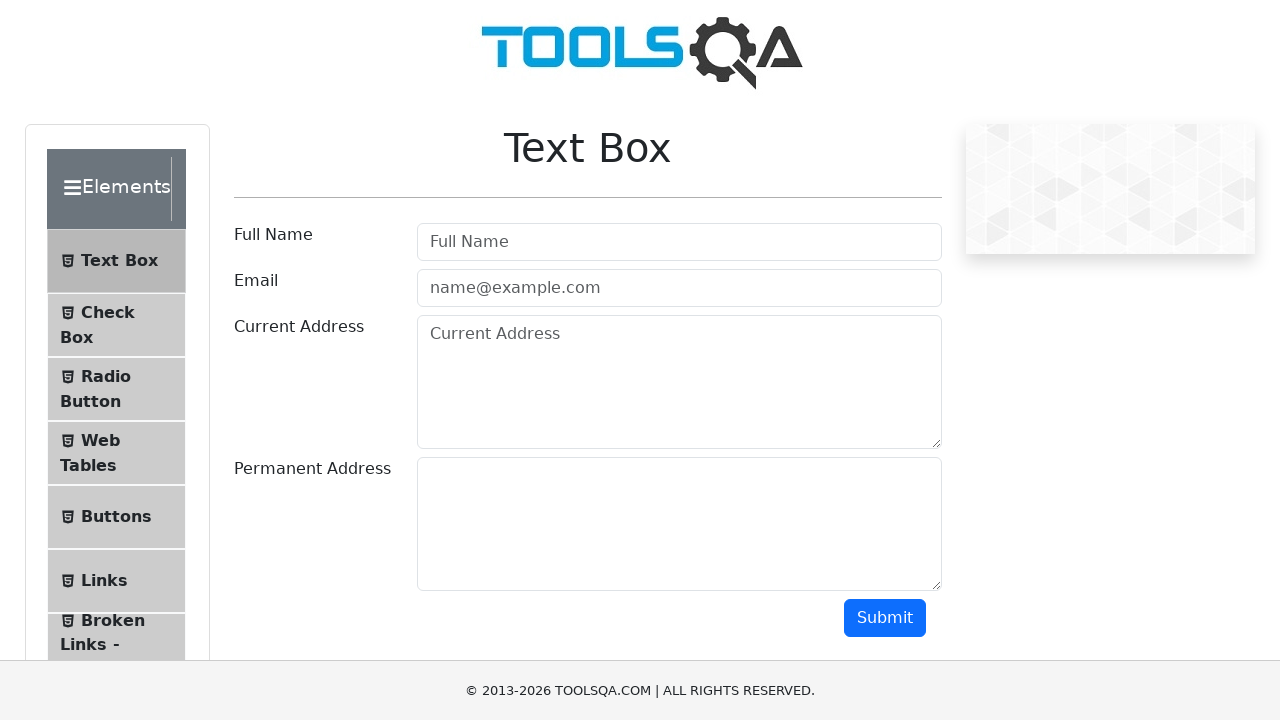

Verified navigation to the text box page at https://demoqa.com/text-box
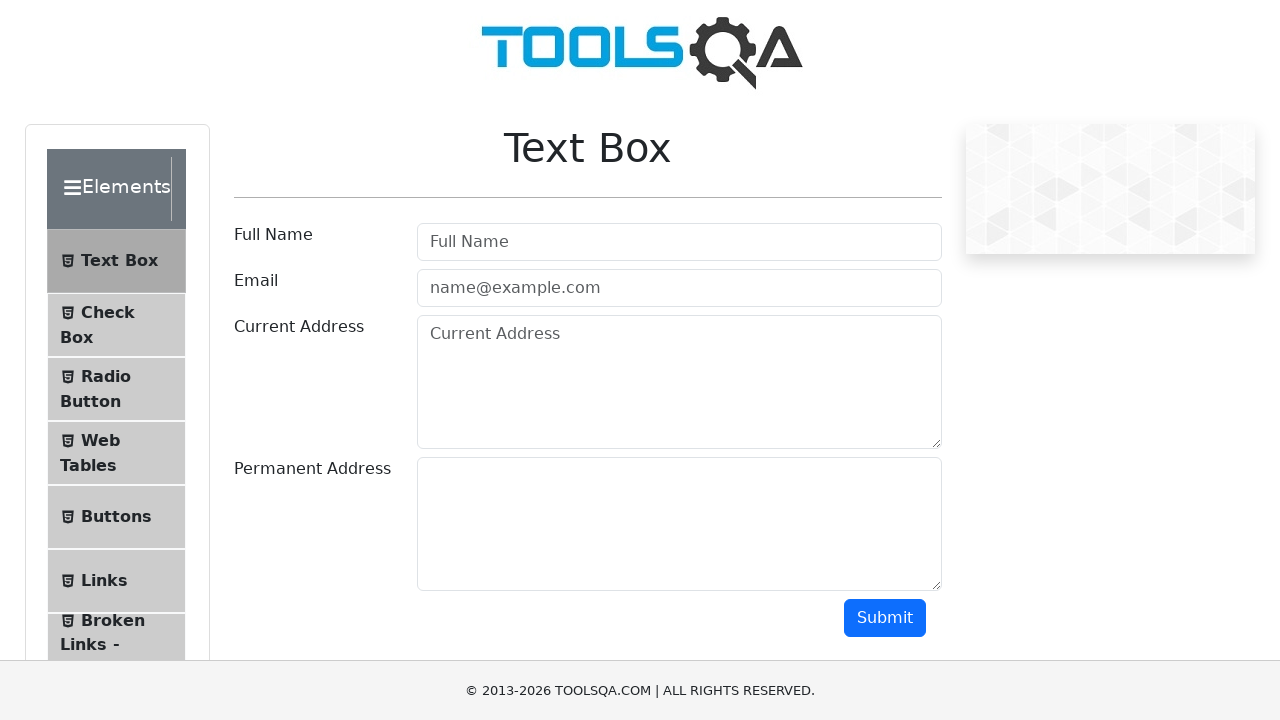

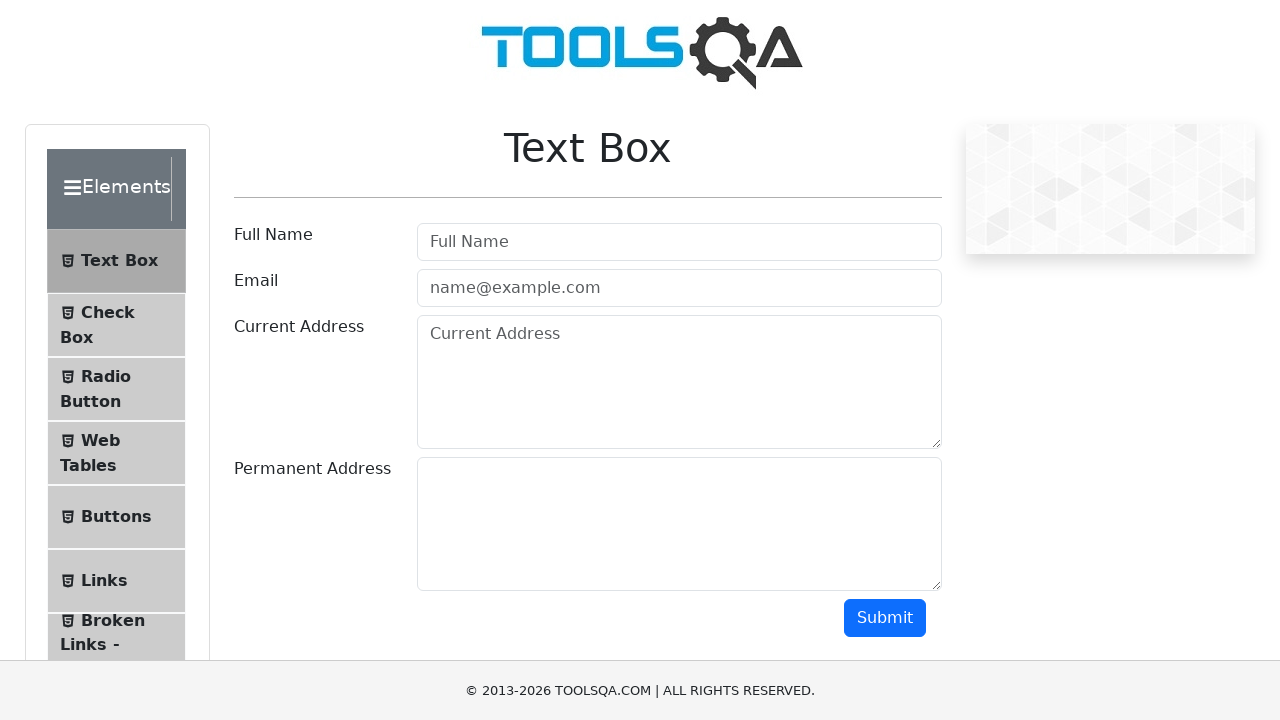